Tests tooltip functionality by hovering over an element inside an iframe and capturing the tooltip text

Starting URL: https://jqueryui.com/tooltip/

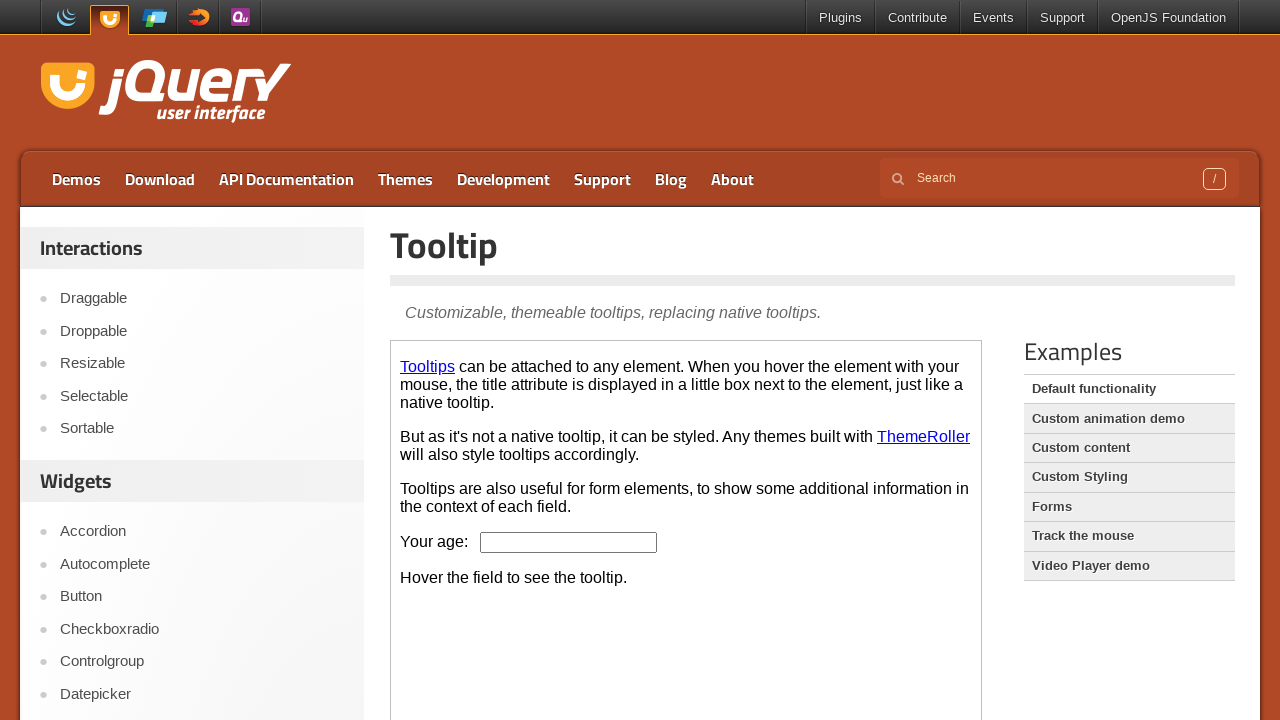

Located the demo-frame iframe
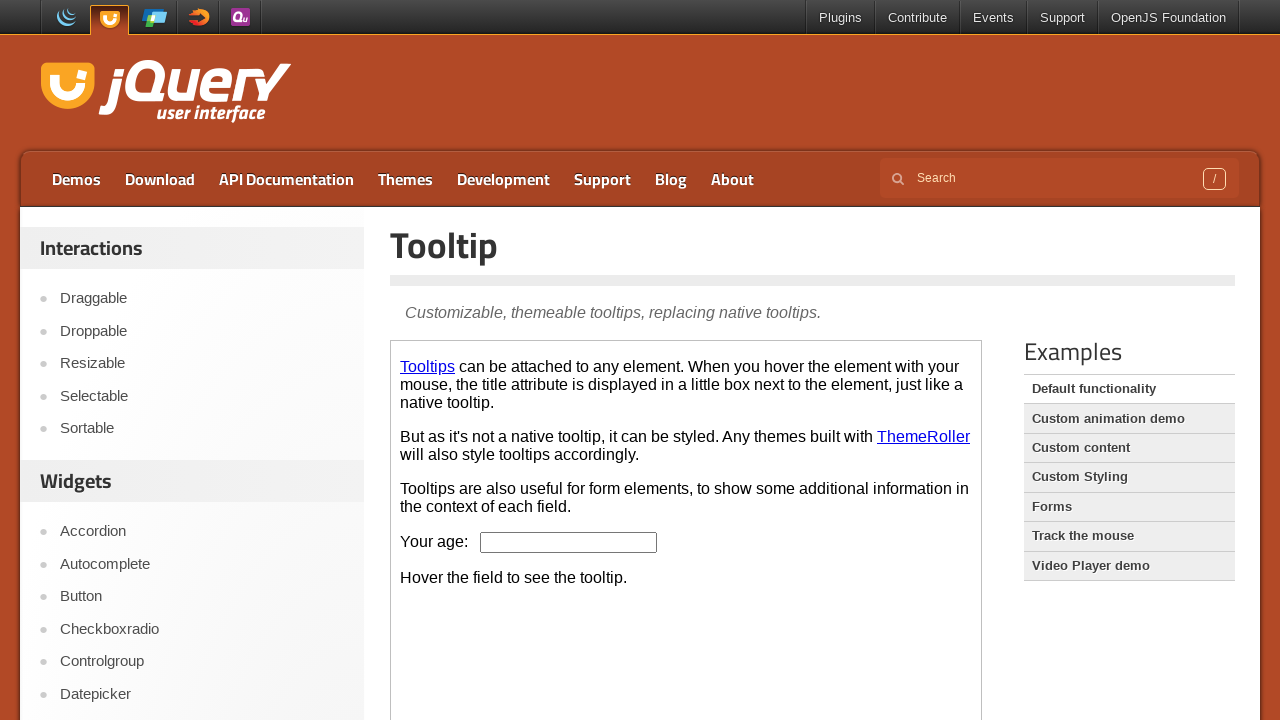

Located the age input box (#age) inside iframe
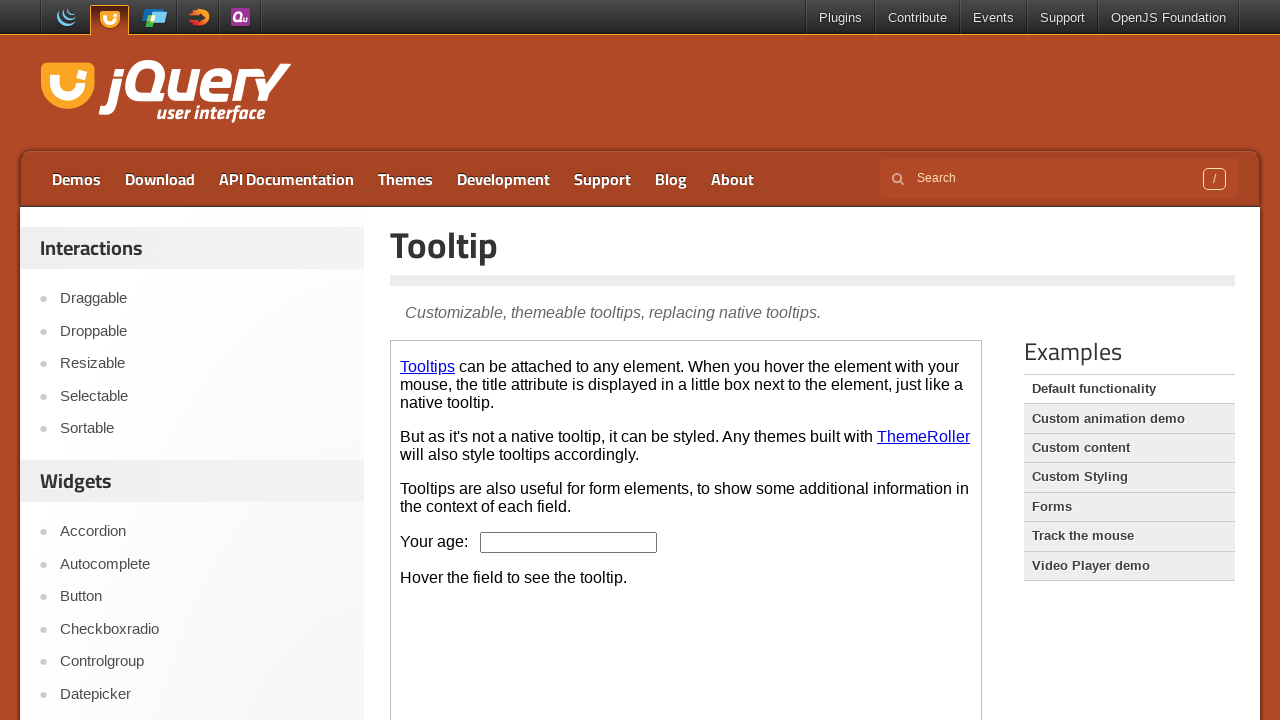

Located the tooltip content element (.ui-tooltip-content) inside iframe
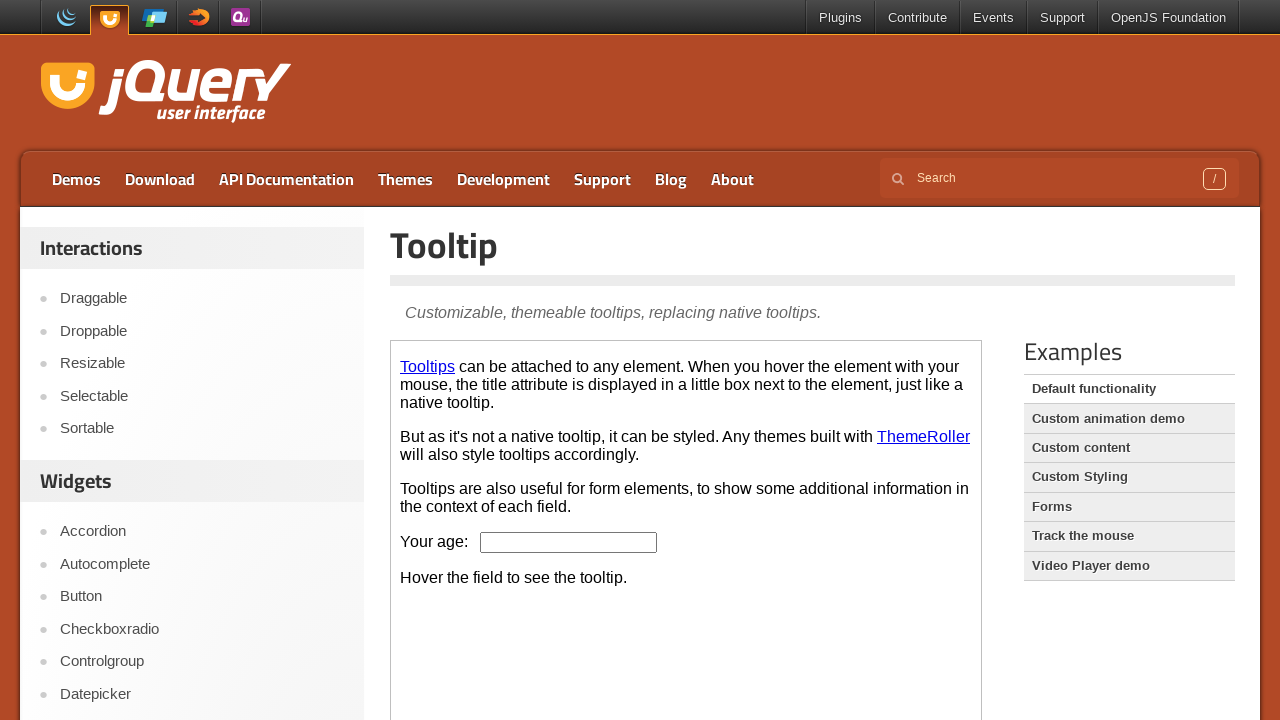

Hovered over the age input box to trigger tooltip at (569, 542) on .demo-frame >> internal:control=enter-frame >> #age
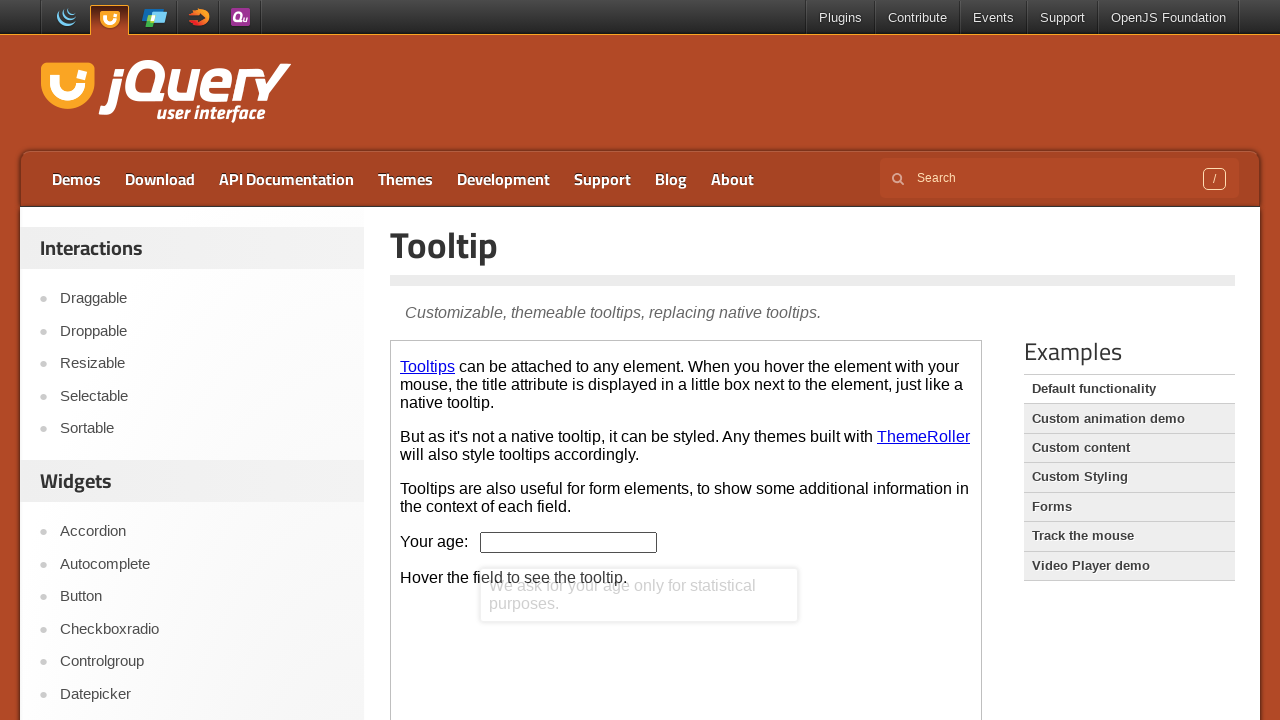

Retrieved tooltip text content: 'We ask for your age only for statistical purposes.'
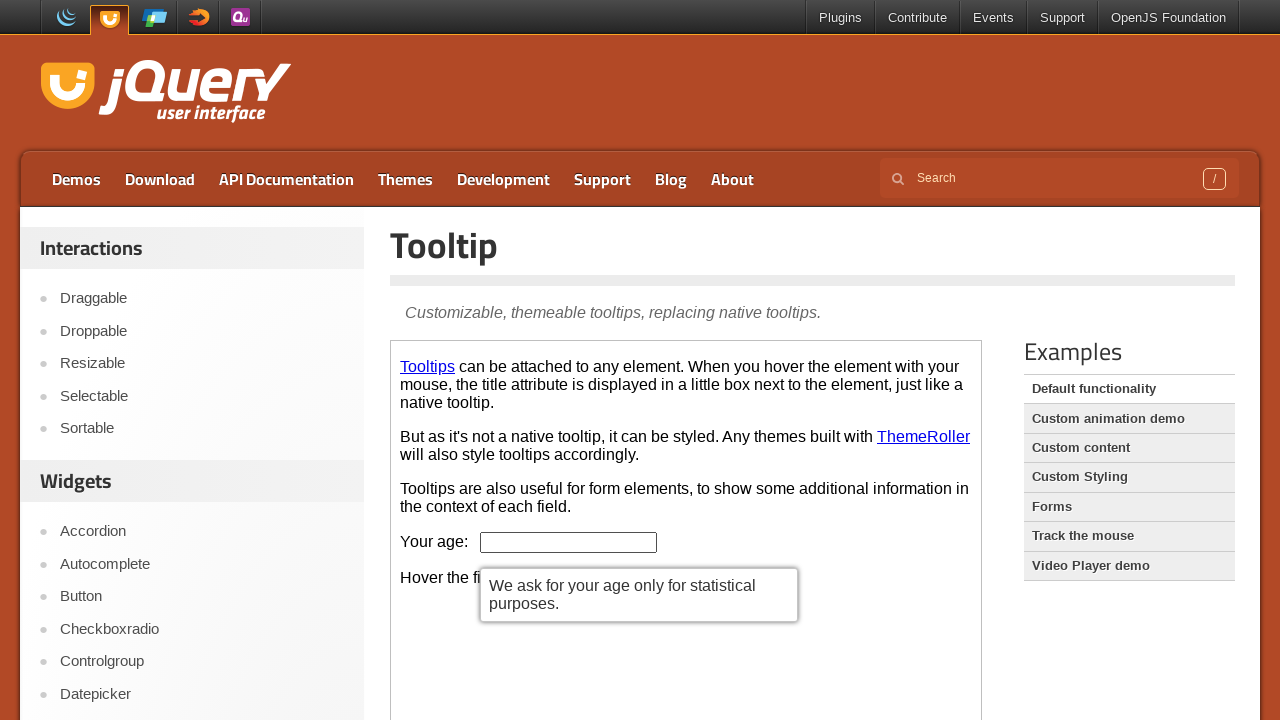

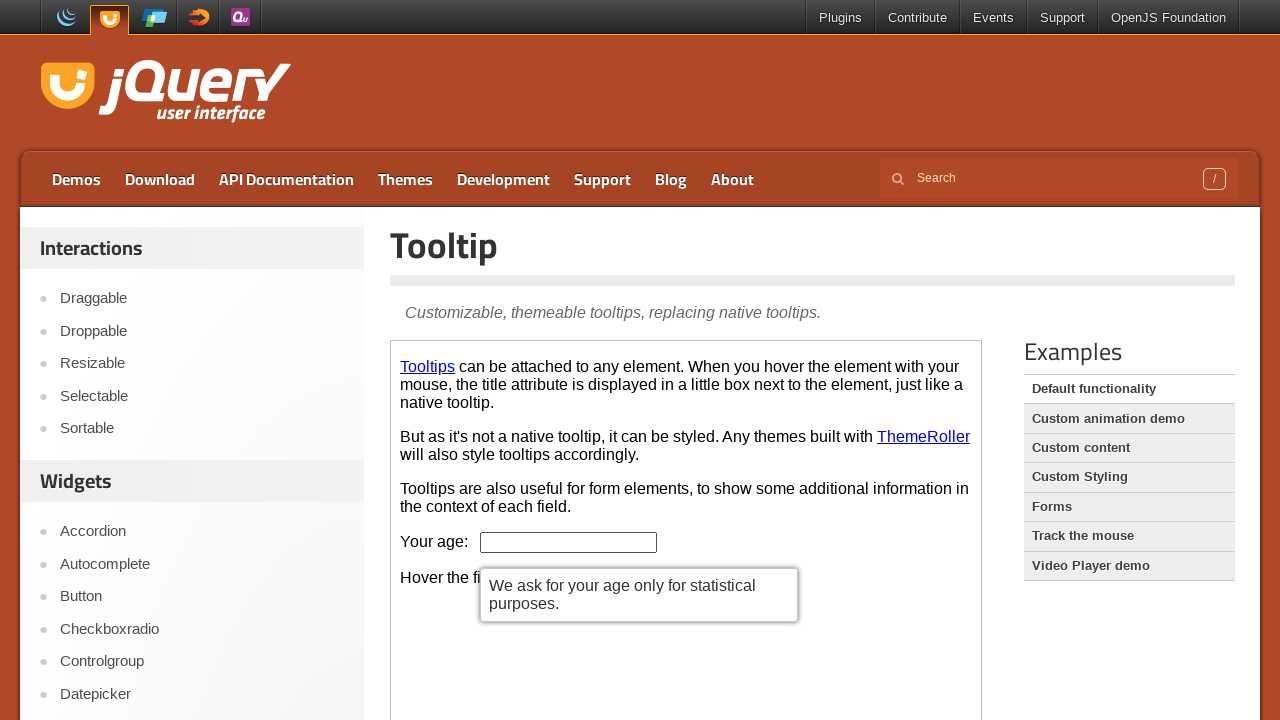